Tests various element locator strategies on a form page, ultimately filling in a textarea field using XPath

Starting URL: https://demoqa.com/text-box

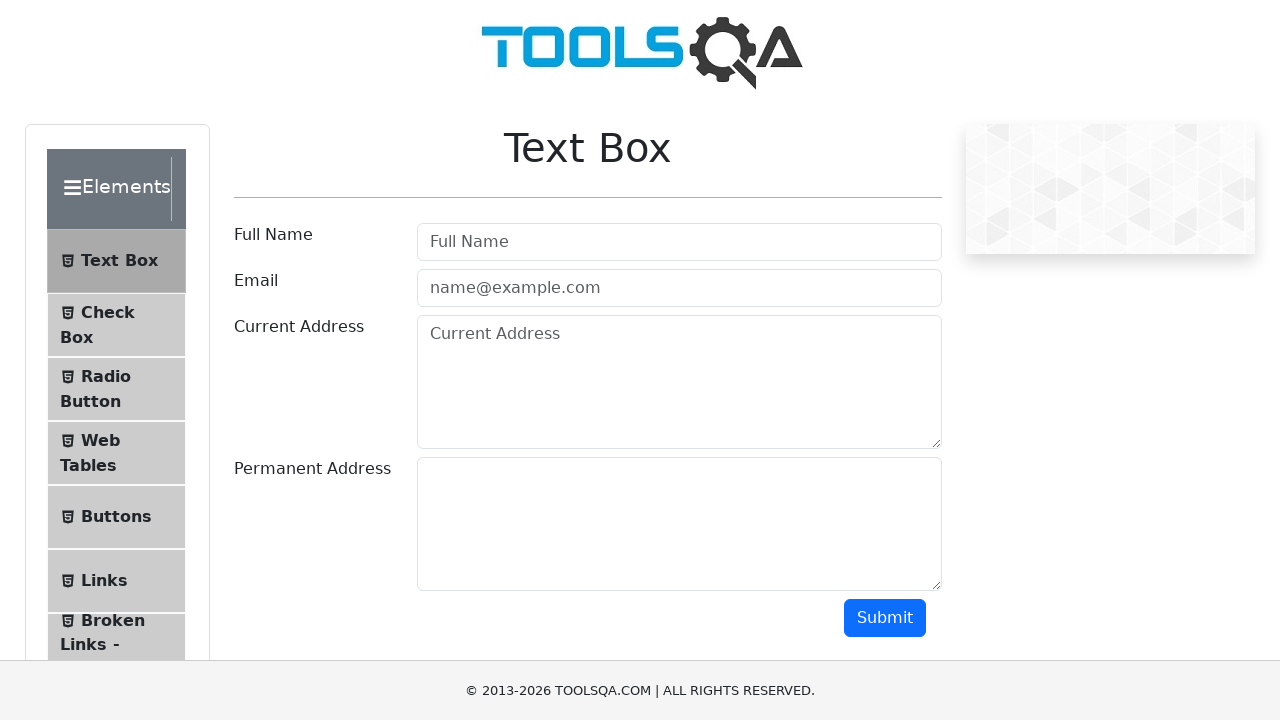

Filled textarea field with 'Sample text input' using XPath selector on xpath=(//textarea[@class='form-control'])[1]
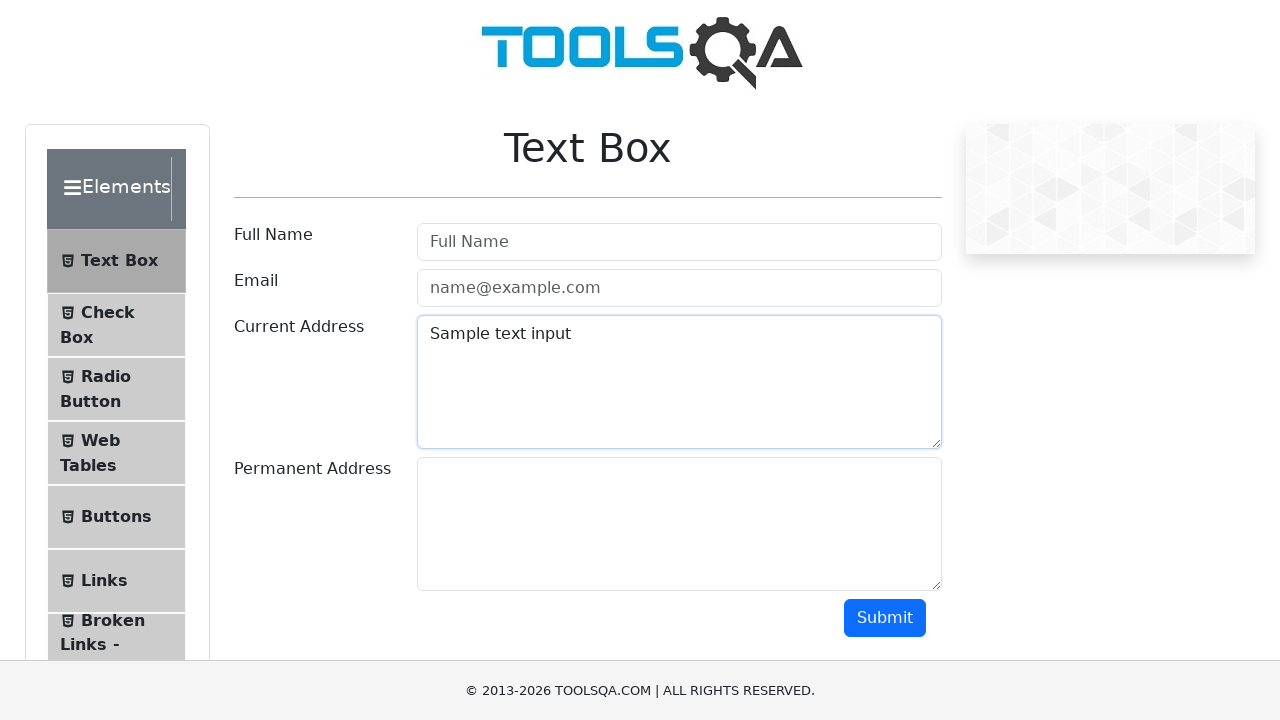

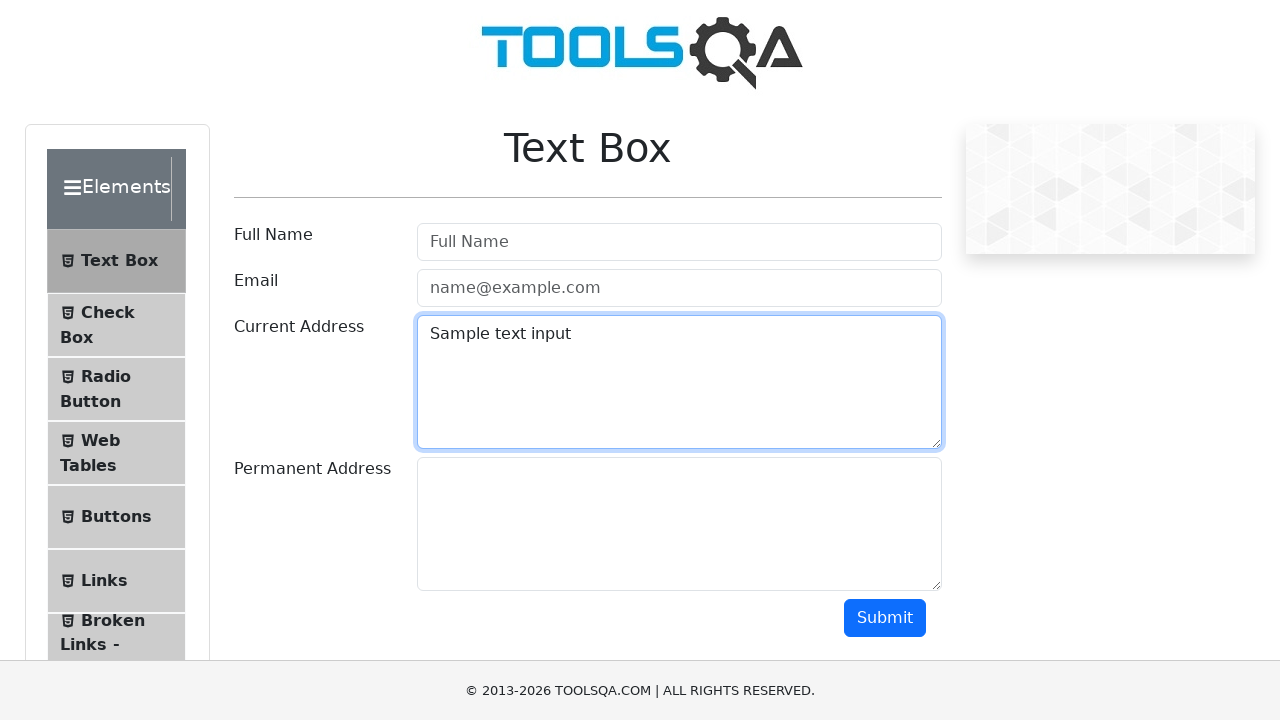